Tests that Clear completed button is hidden when there are no completed items

Starting URL: https://demo.playwright.dev/todomvc

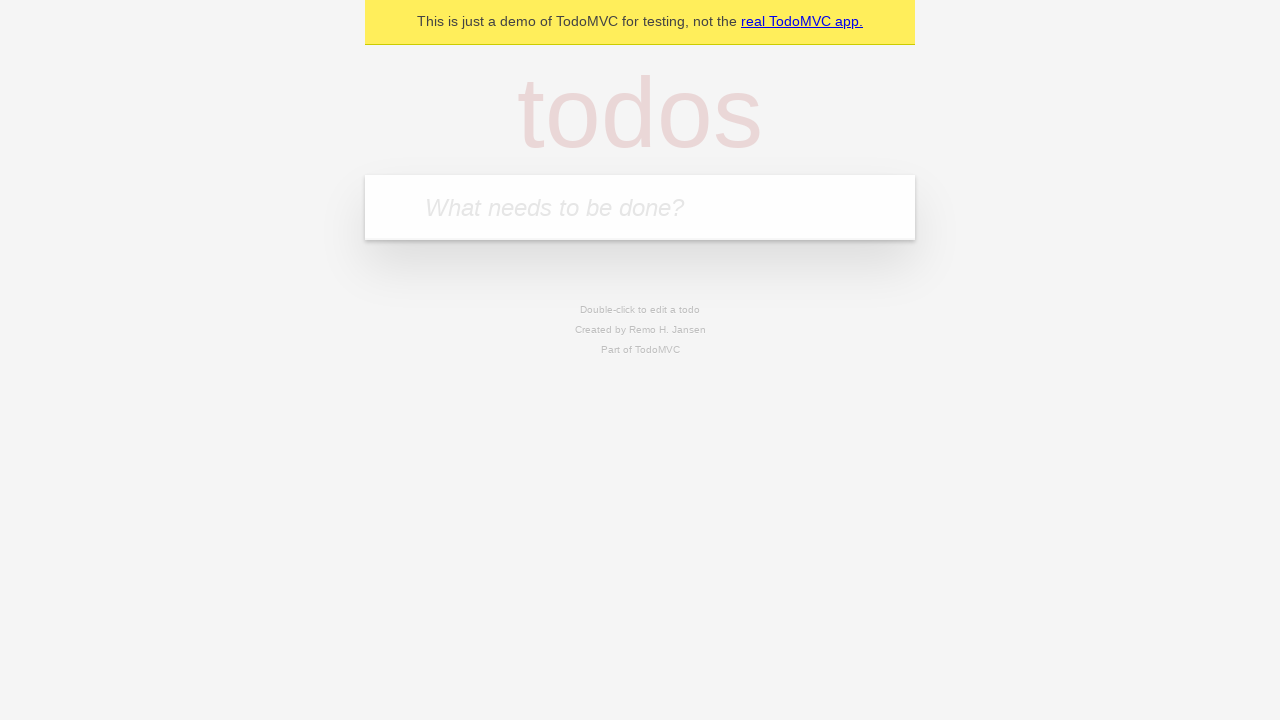

Filled input field with 'buy some cheese' on internal:attr=[placeholder="What needs to be done?"i]
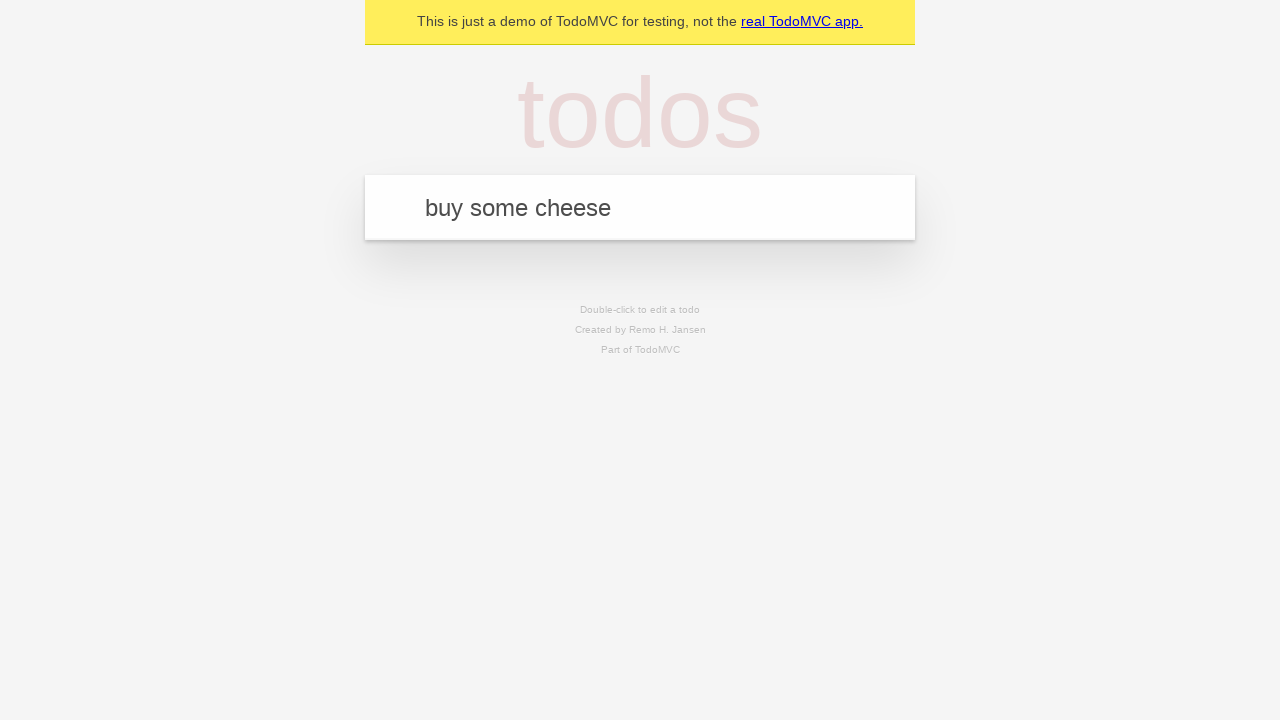

Pressed Enter to add first todo item on internal:attr=[placeholder="What needs to be done?"i]
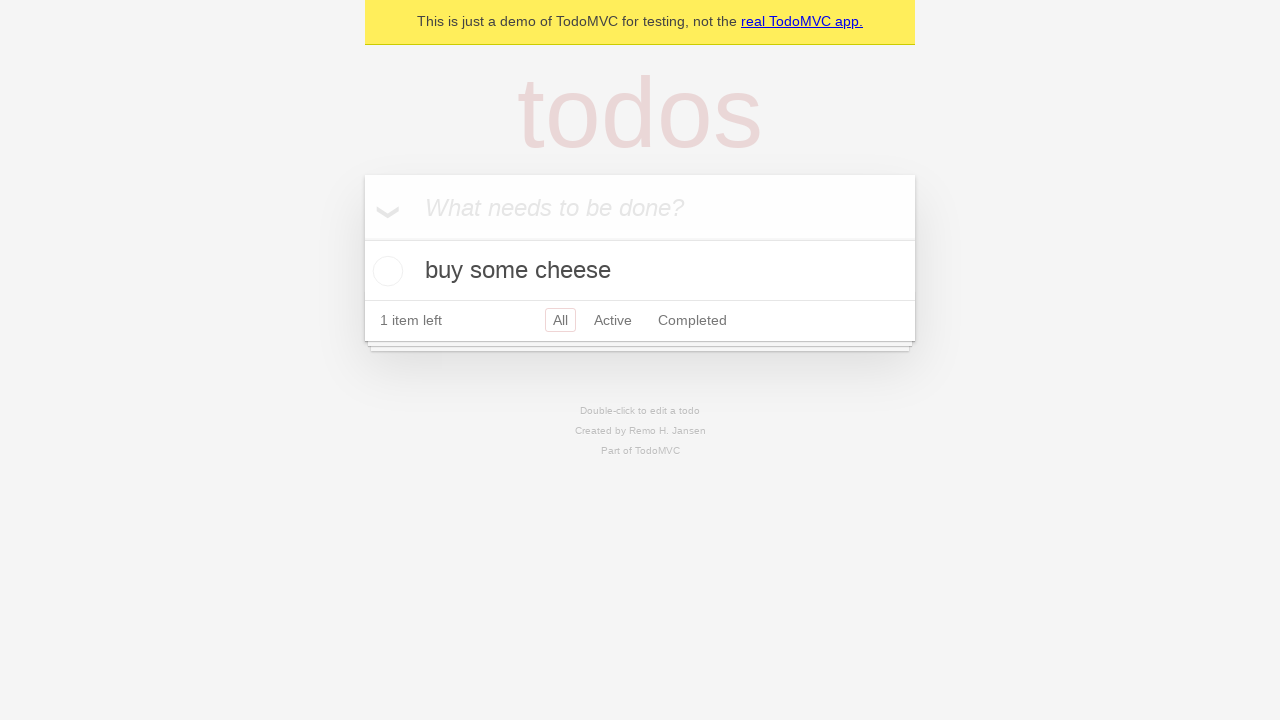

Filled input field with 'feed the cat' on internal:attr=[placeholder="What needs to be done?"i]
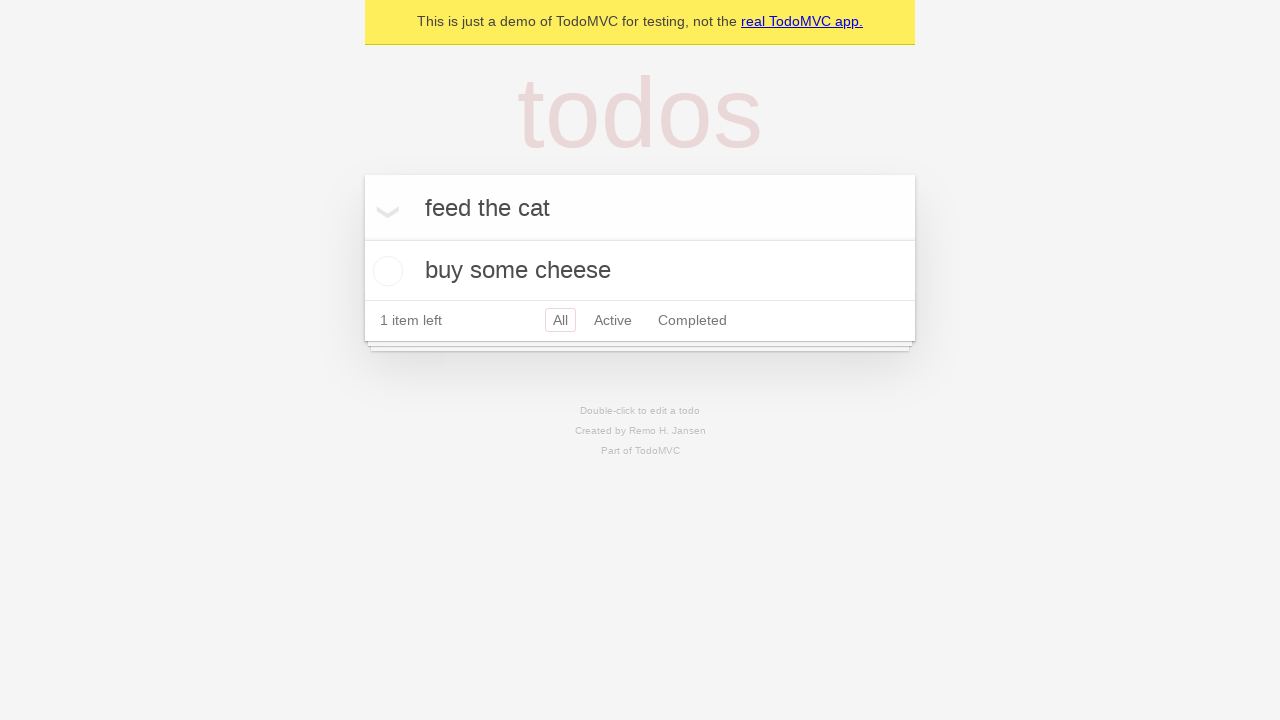

Pressed Enter to add second todo item on internal:attr=[placeholder="What needs to be done?"i]
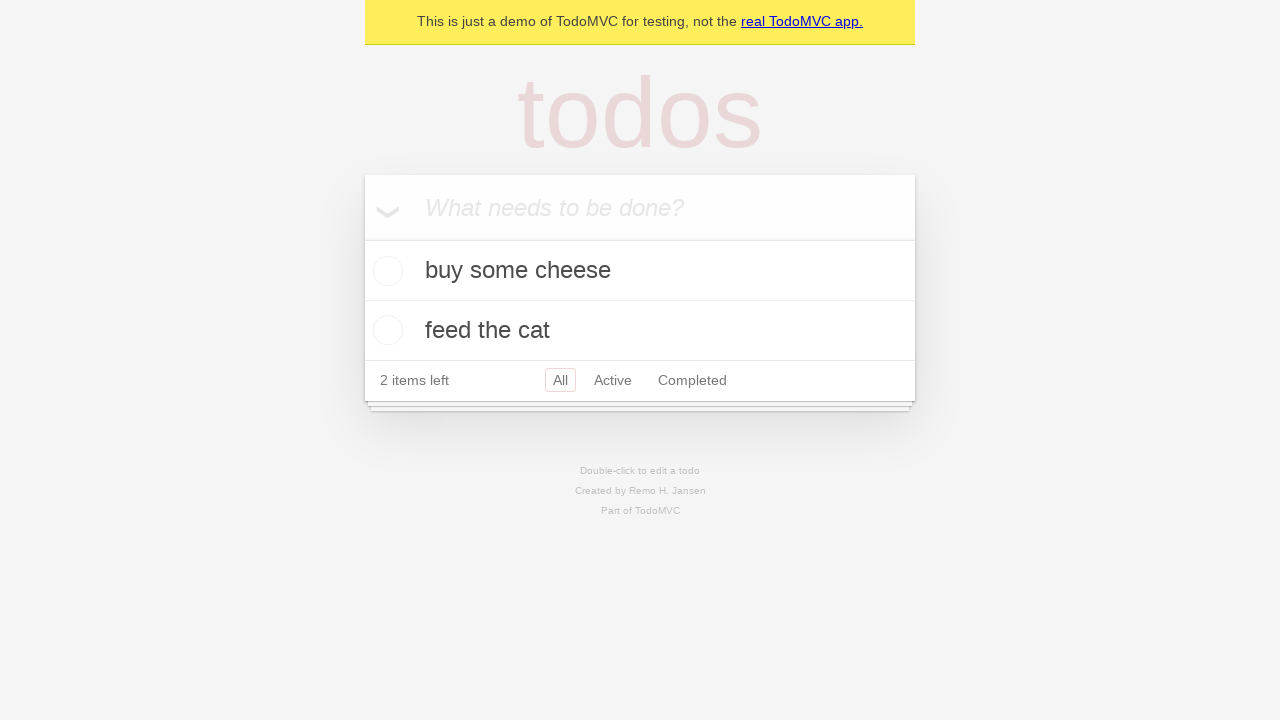

Filled input field with 'book a doctors appointment' on internal:attr=[placeholder="What needs to be done?"i]
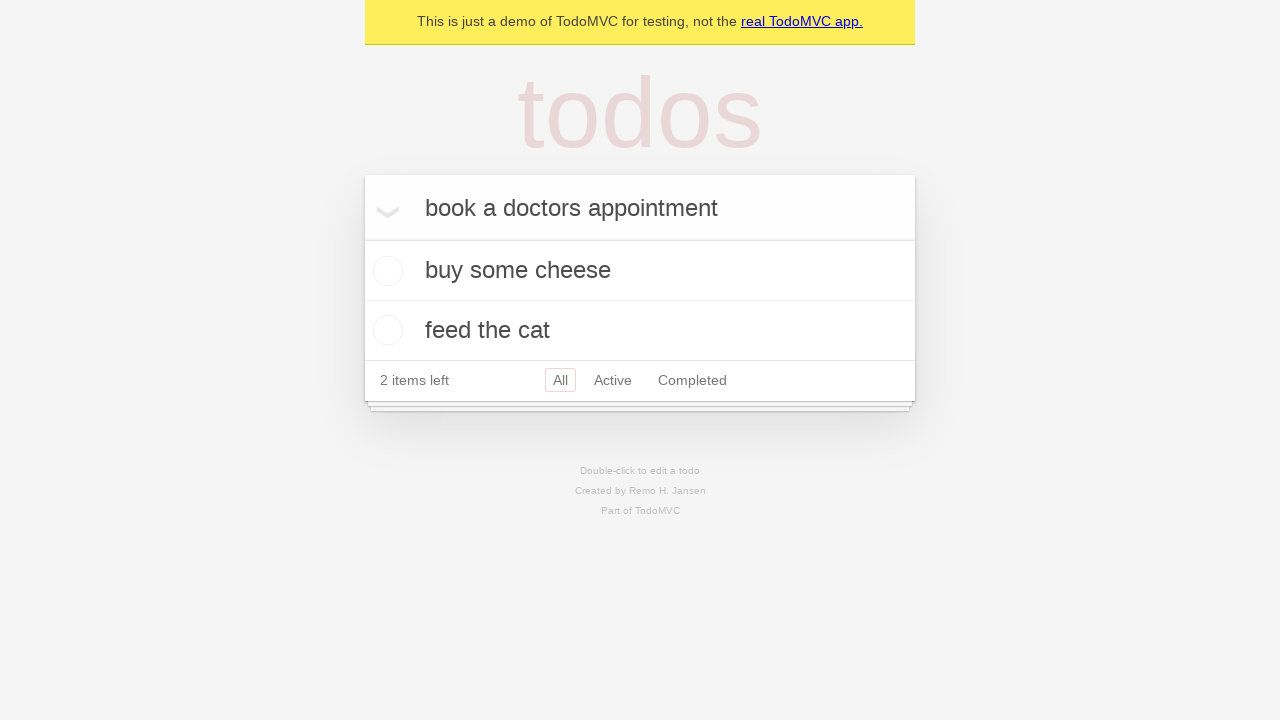

Pressed Enter to add third todo item on internal:attr=[placeholder="What needs to be done?"i]
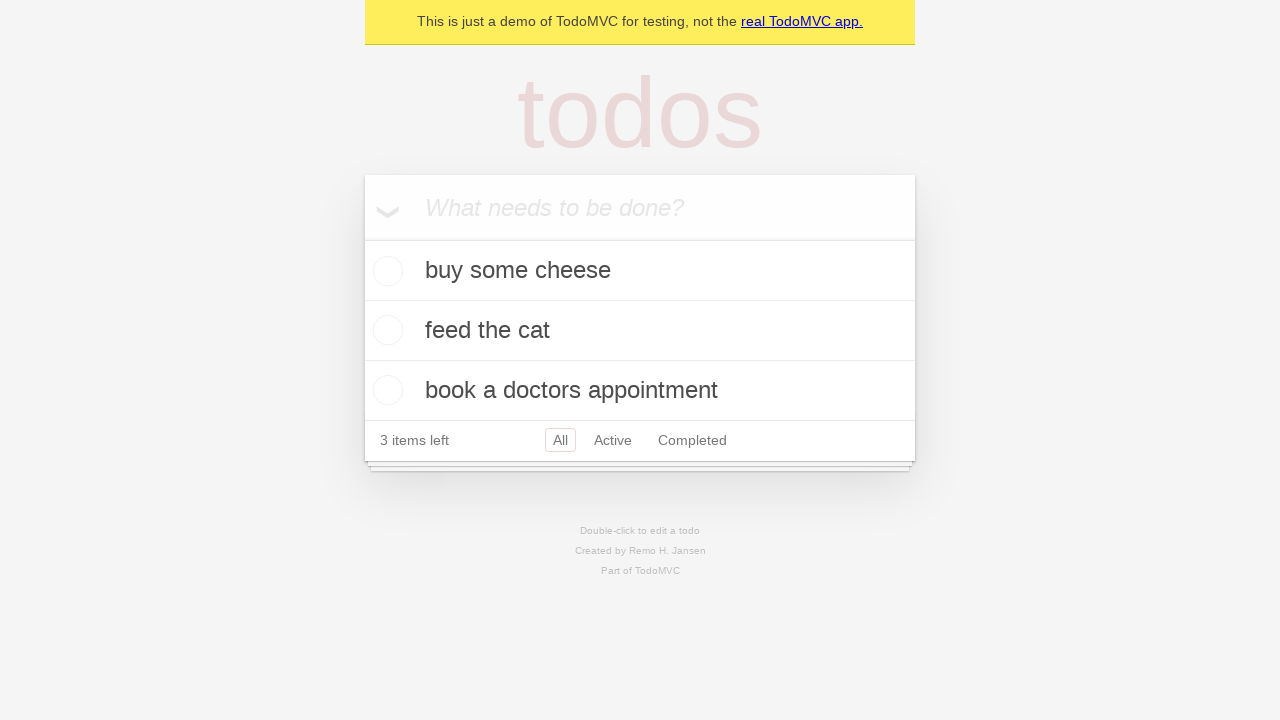

Checked first todo item checkbox at (385, 271) on .todo-list li .toggle >> nth=0
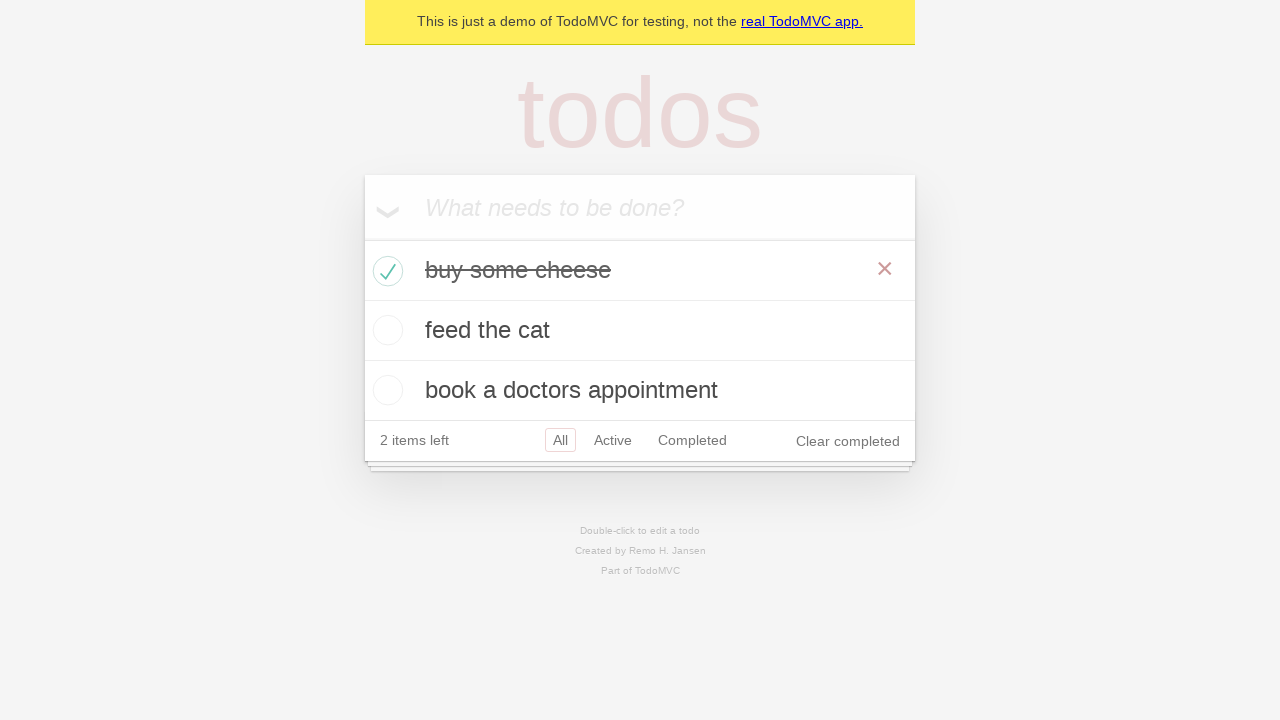

Clicked 'Clear completed' button to remove completed todo at (848, 441) on internal:role=button[name="Clear completed"i]
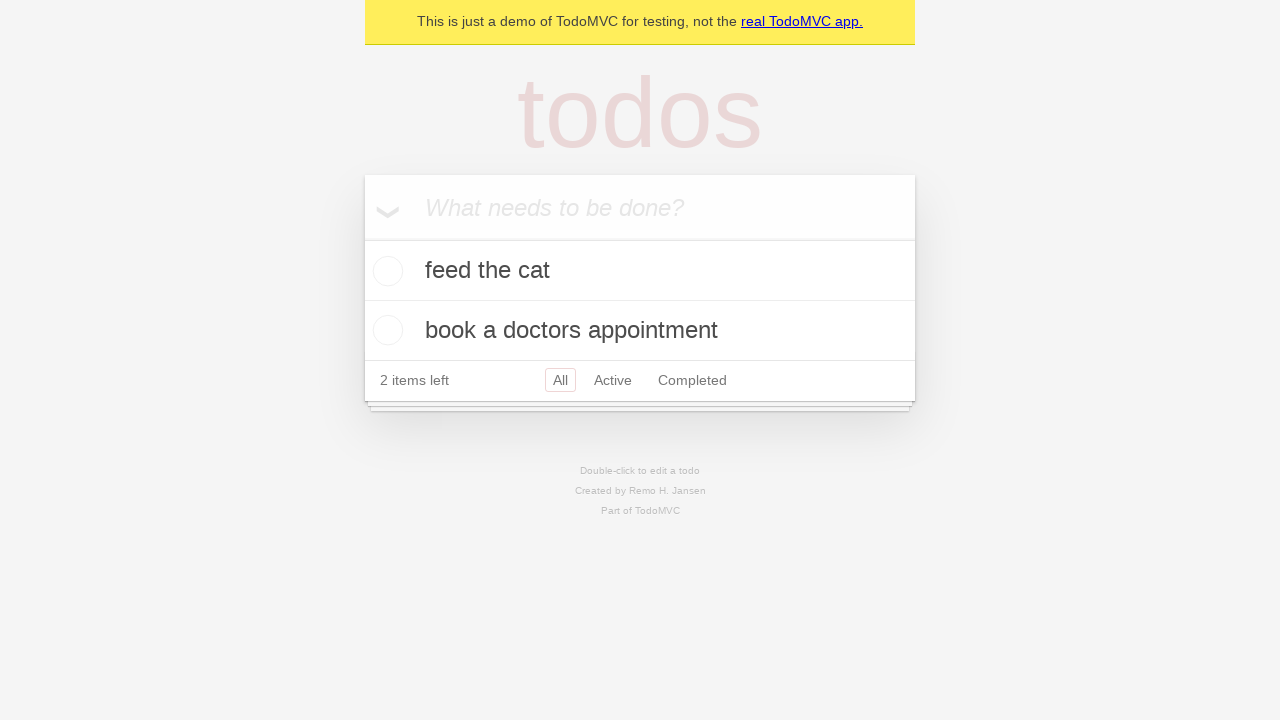

Waited 500ms for 'Clear completed' button to be hidden
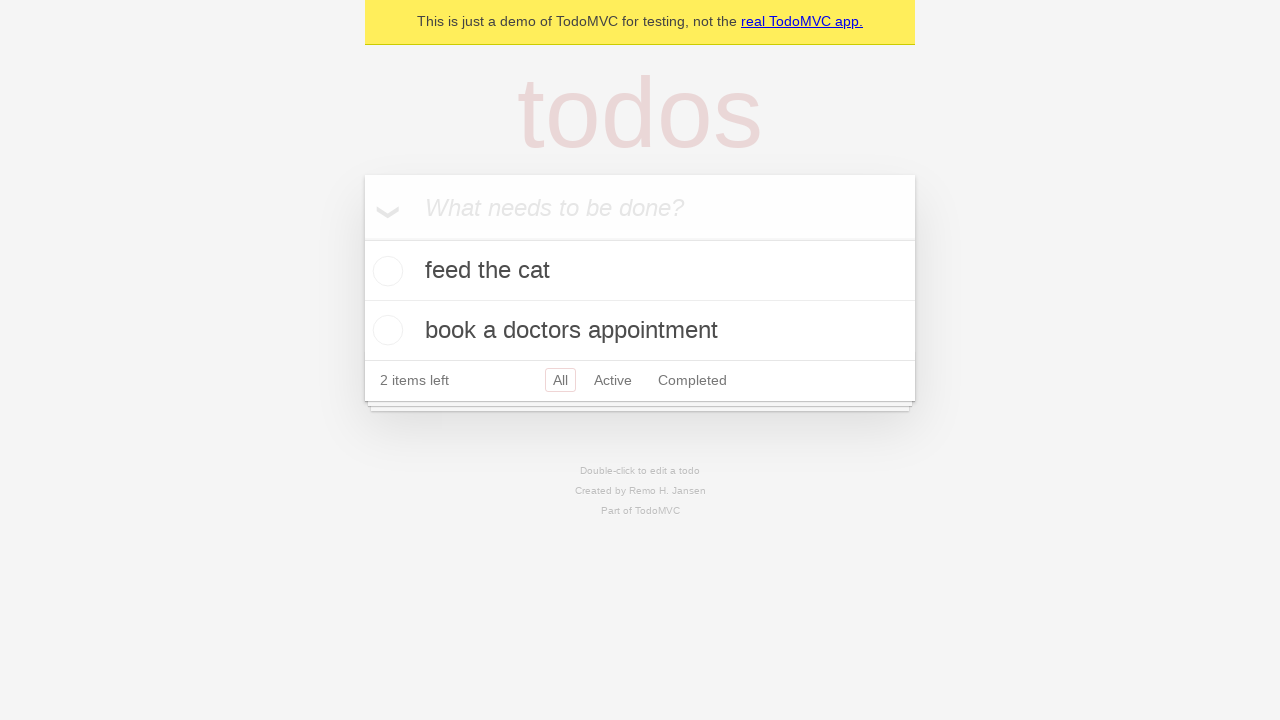

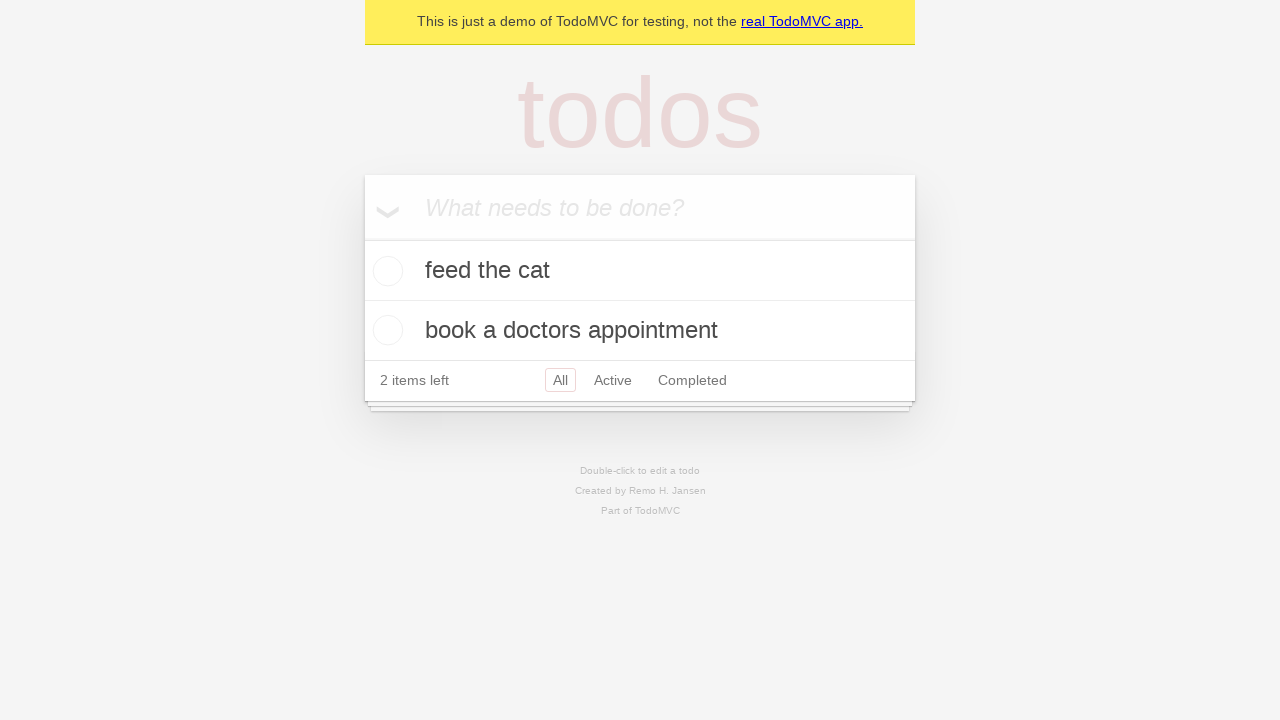